Navigates to the Nyan Cat GB (Game Boy) variant page and waits for it to load

Starting URL: http://www.nyan.cat/gb

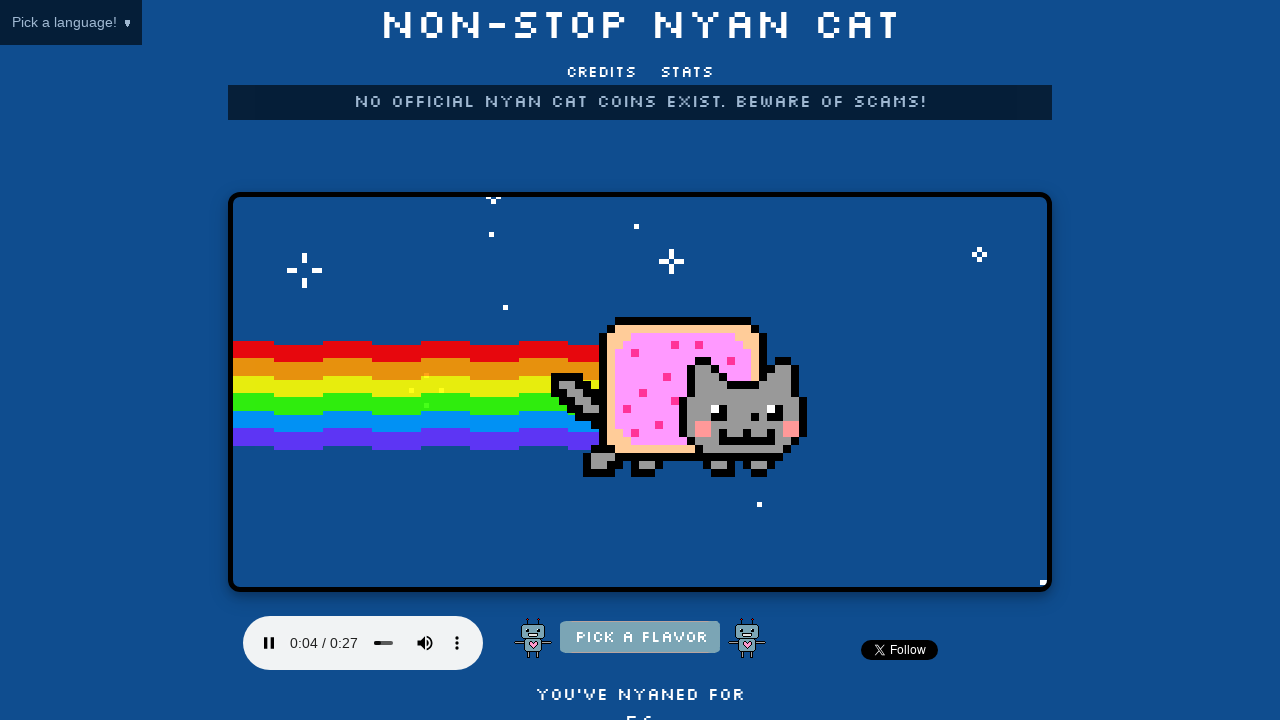

Waited for page to fully load (networkidle state reached)
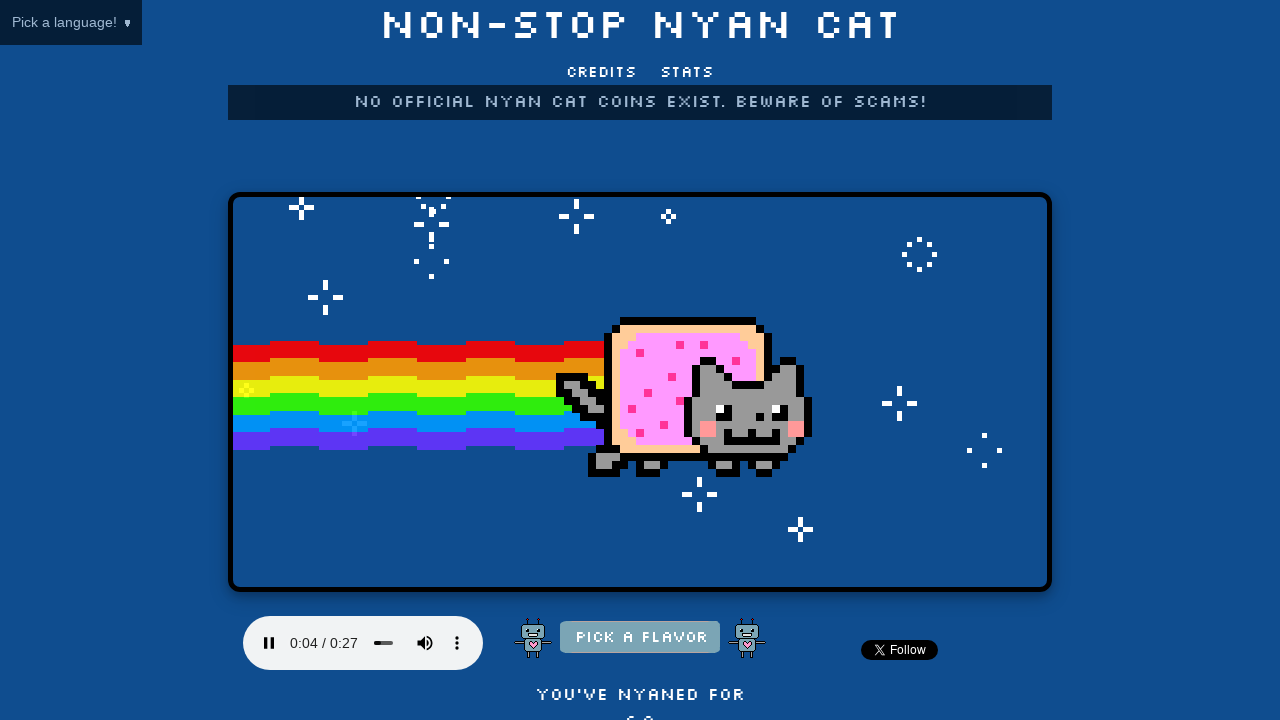

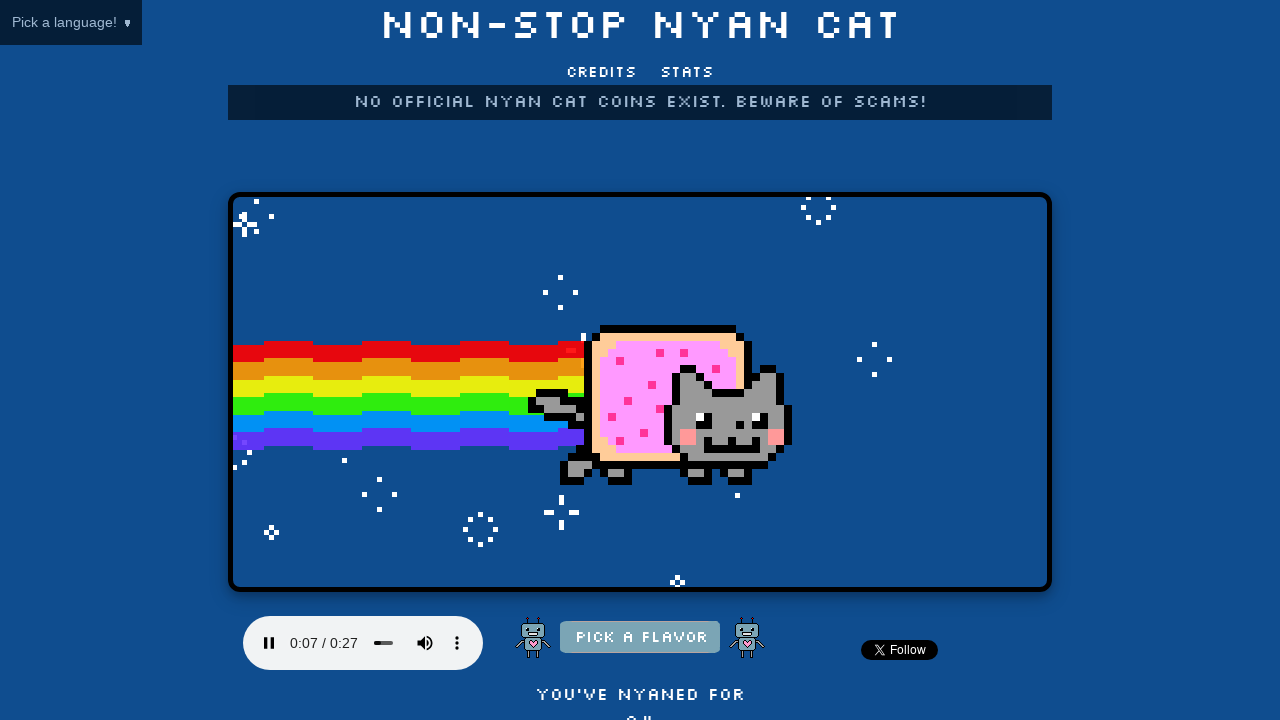